Tests jQuery UI datepicker functionality by opening the calendar, navigating to December, and selecting the 20th day

Starting URL: https://jqueryui.com/datepicker/

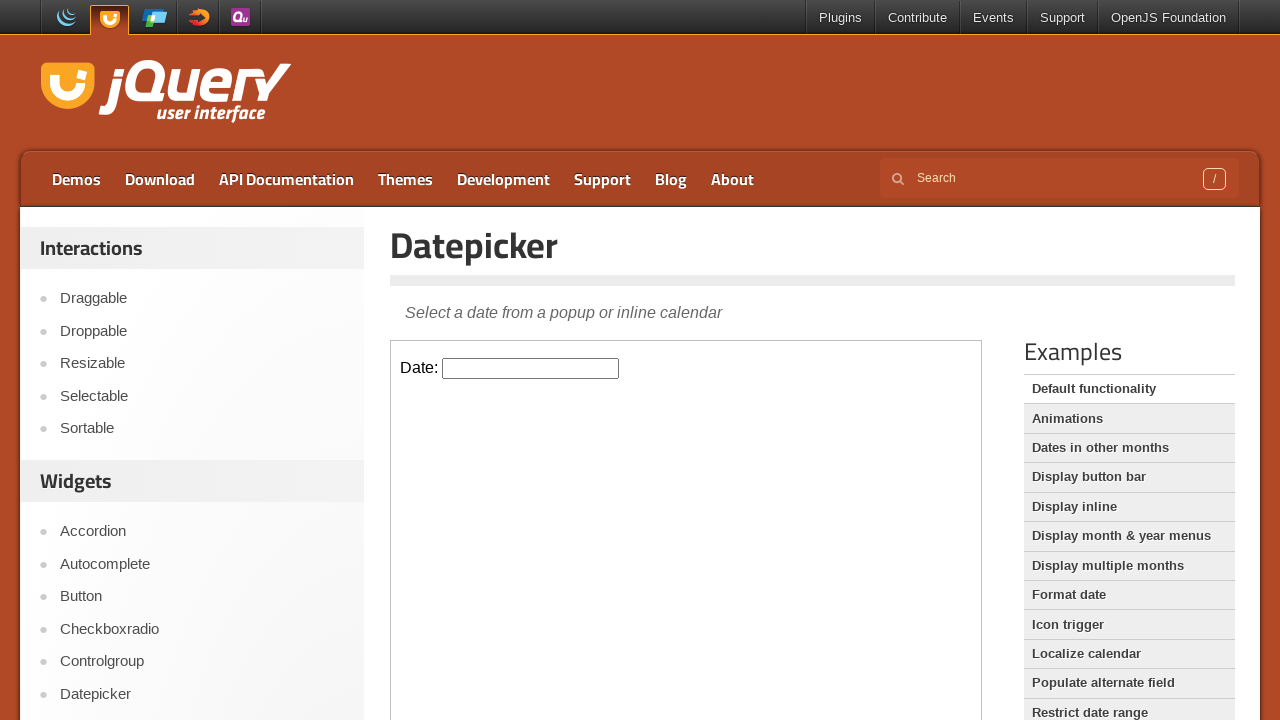

Located datepicker input element in iframe
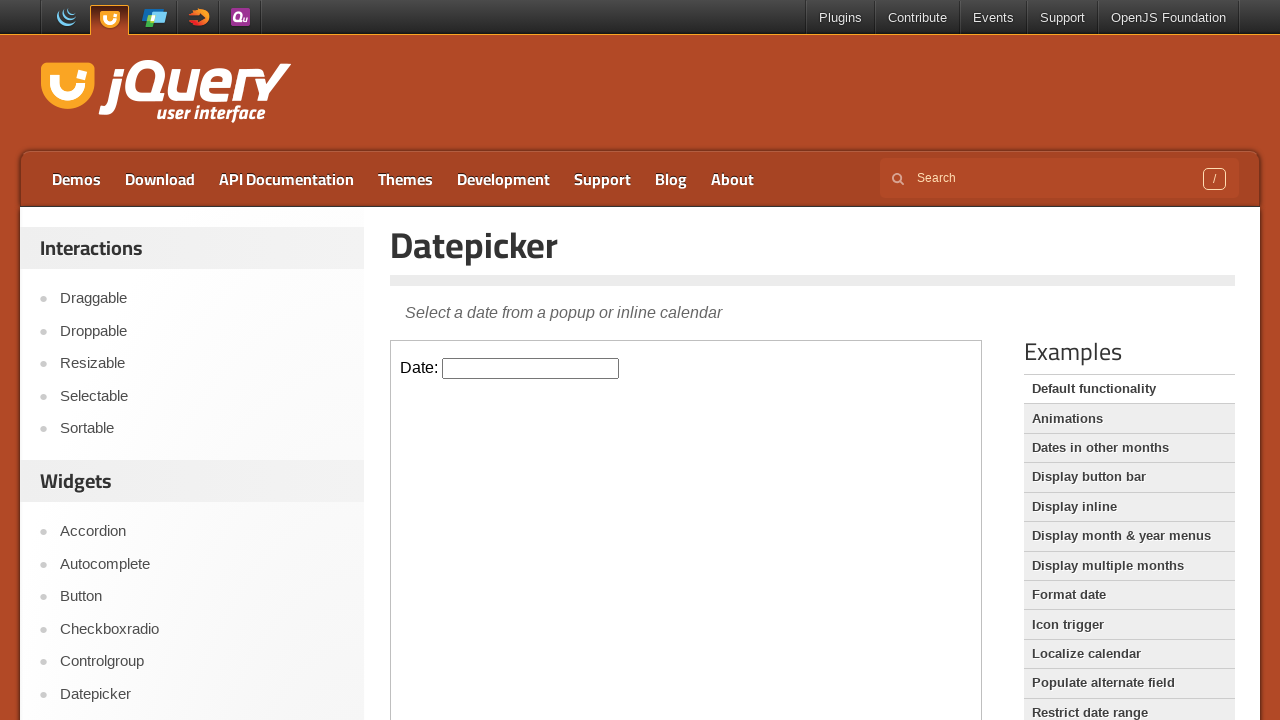

Clicked on datepicker input to open calendar at (531, 368) on iframe >> nth=0 >> internal:control=enter-frame >> #datepicker
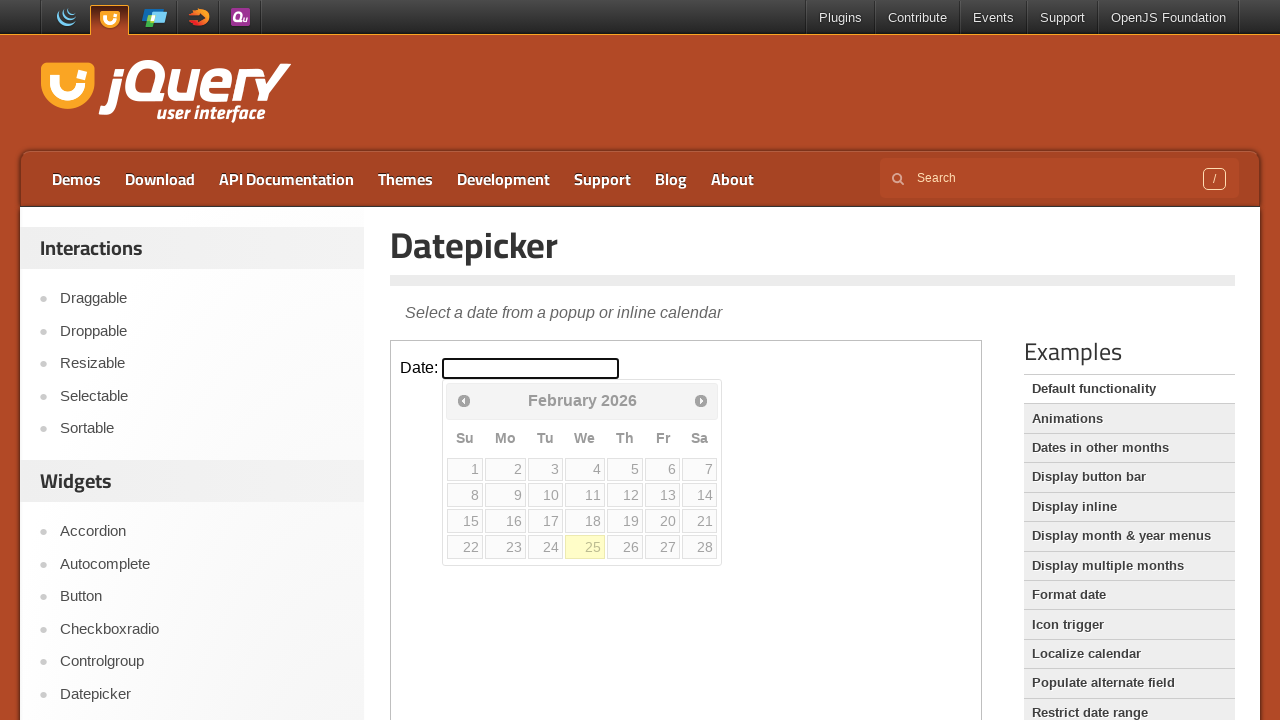

Read current month: February
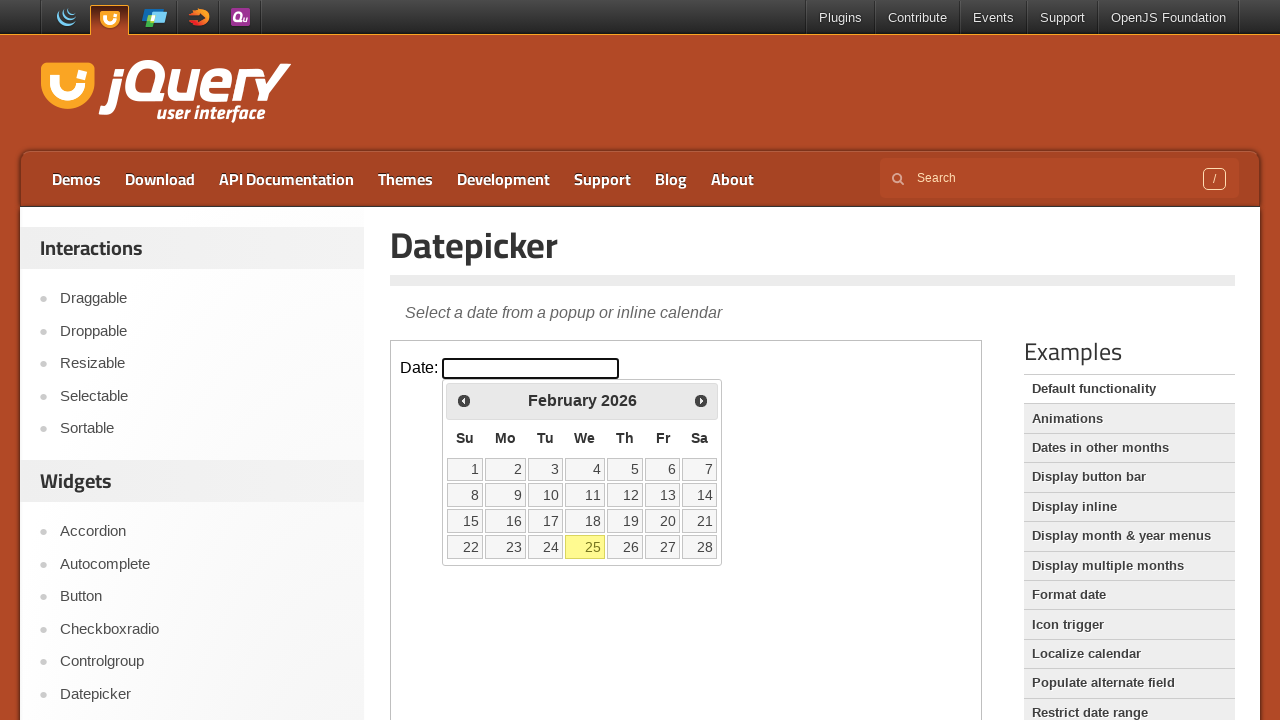

Clicked next month arrow to navigate forward at (701, 400) on iframe >> nth=0 >> internal:control=enter-frame >> a[title='Next']
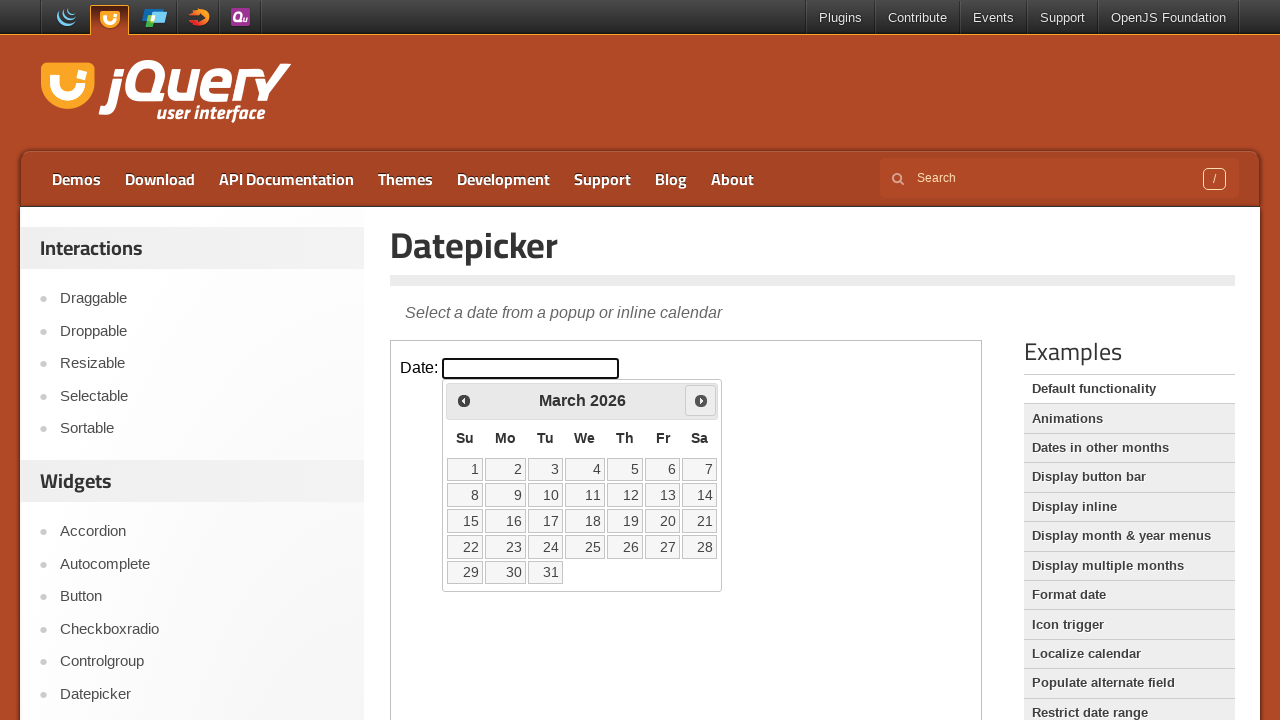

Read current month: March
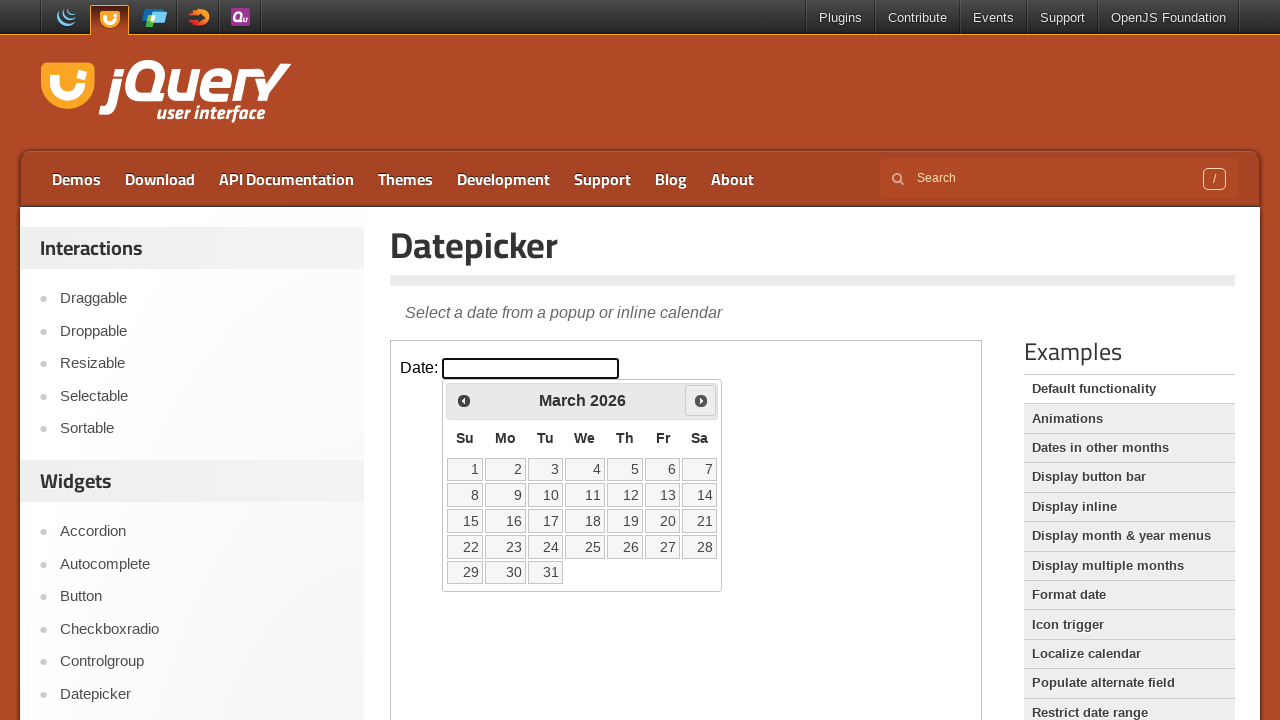

Clicked next month arrow to navigate forward at (701, 400) on iframe >> nth=0 >> internal:control=enter-frame >> a[title='Next']
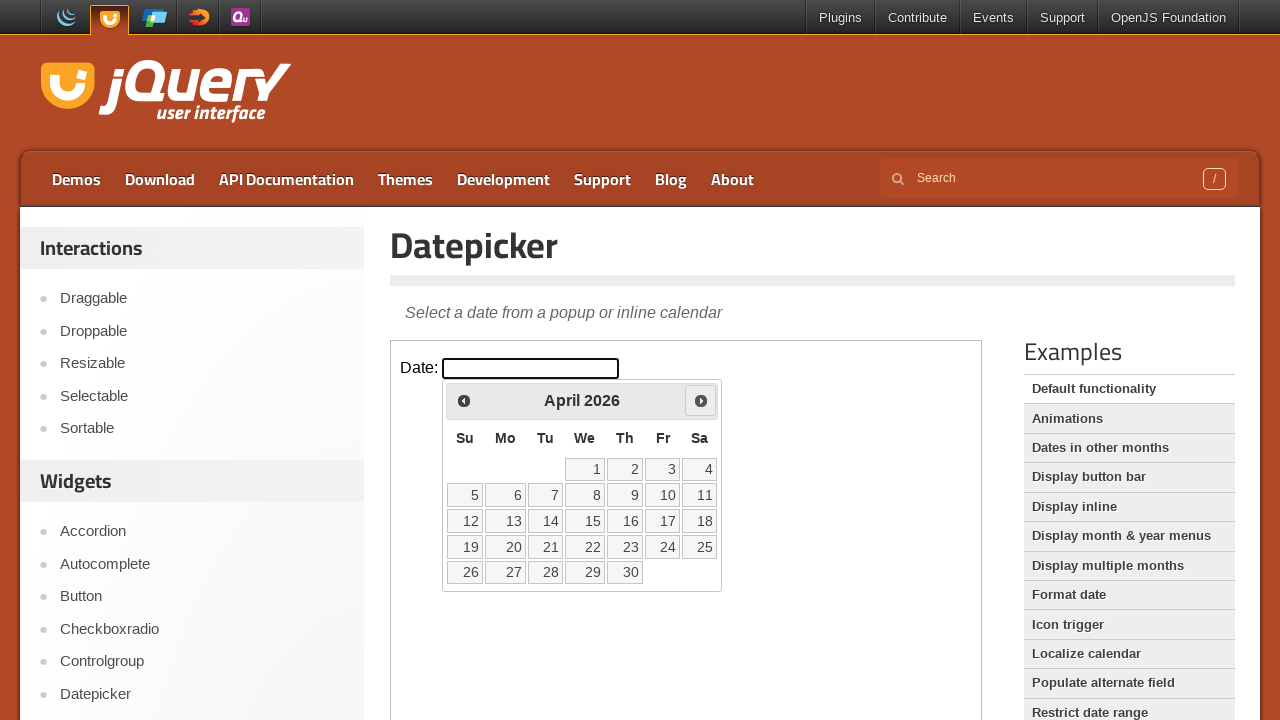

Read current month: April
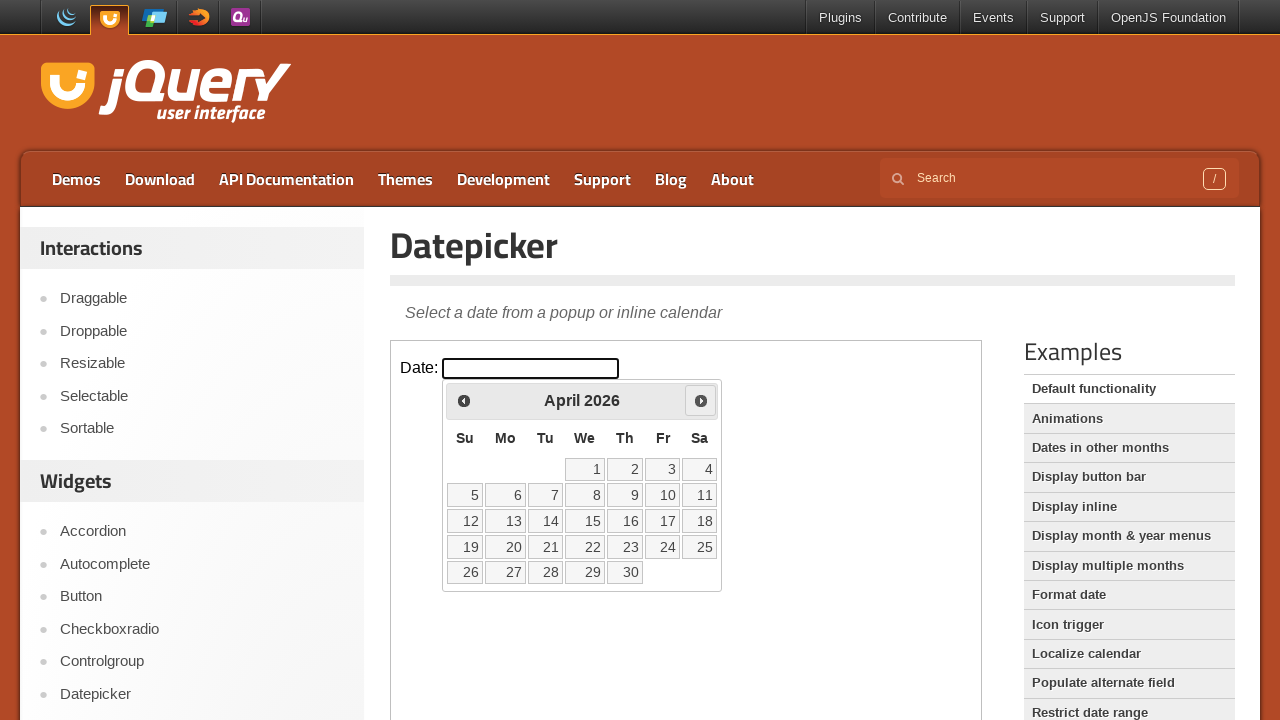

Clicked next month arrow to navigate forward at (701, 400) on iframe >> nth=0 >> internal:control=enter-frame >> a[title='Next']
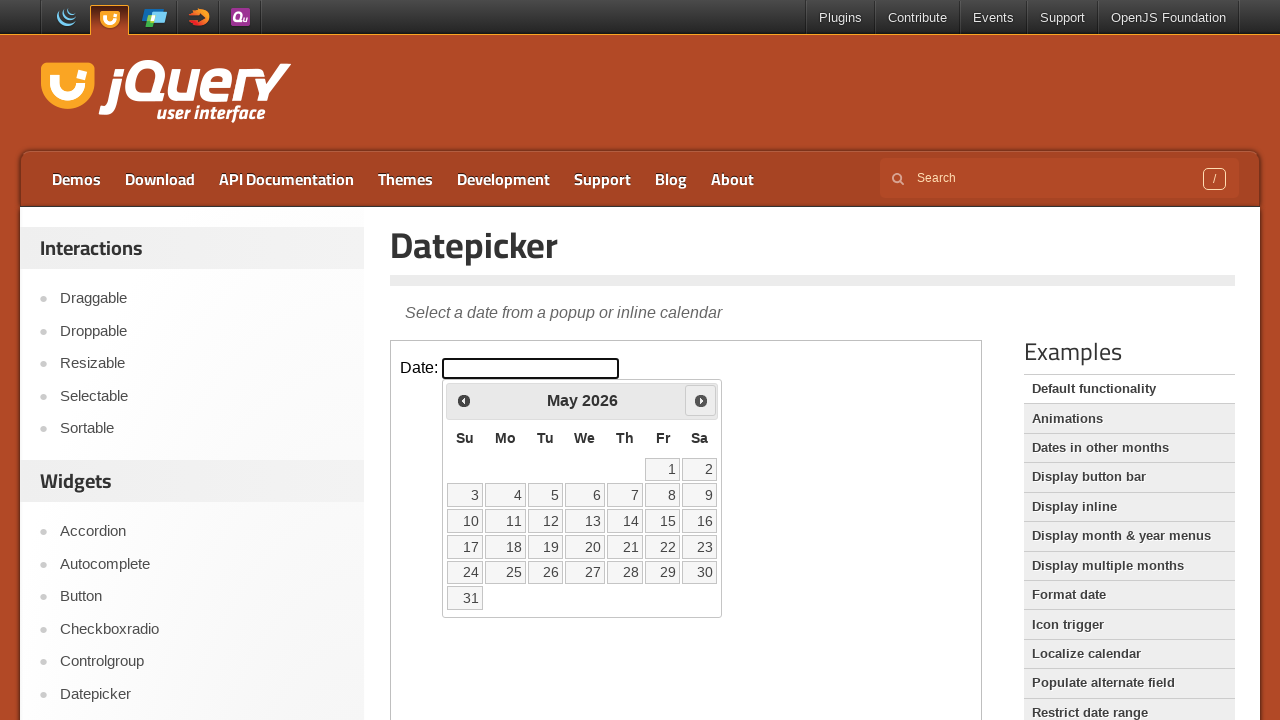

Read current month: May
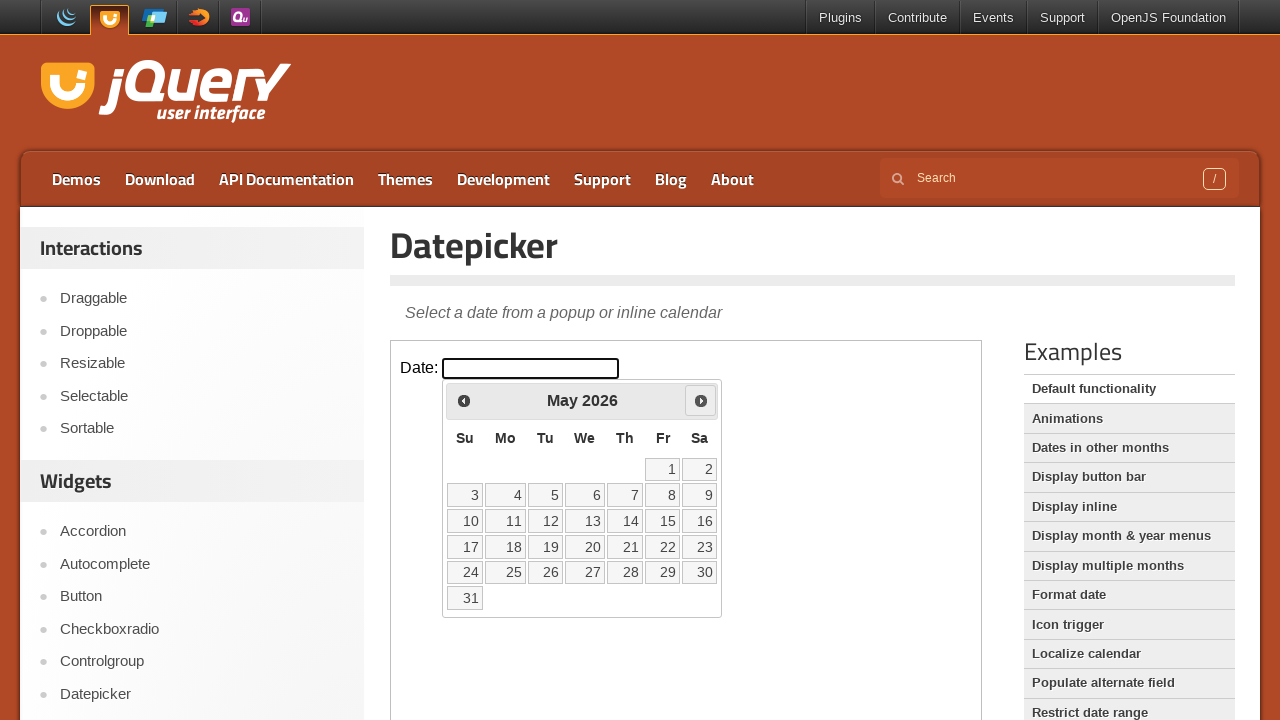

Clicked next month arrow to navigate forward at (701, 400) on iframe >> nth=0 >> internal:control=enter-frame >> a[title='Next']
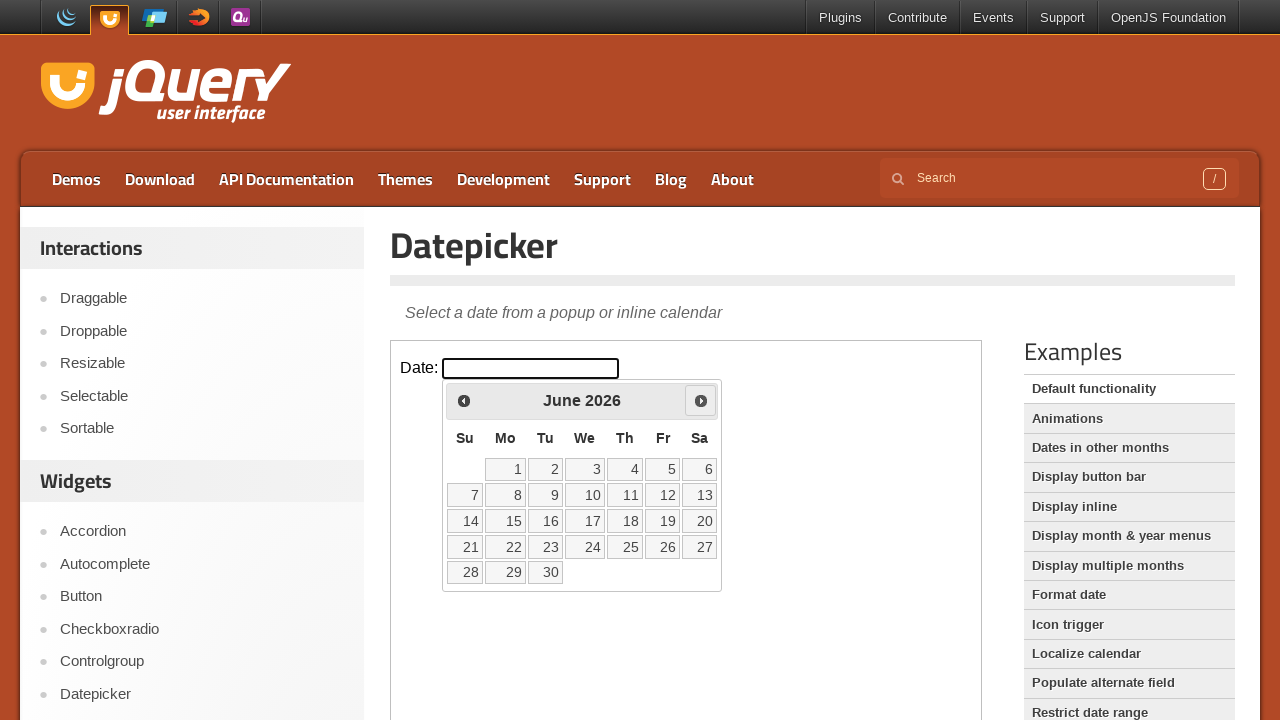

Read current month: June
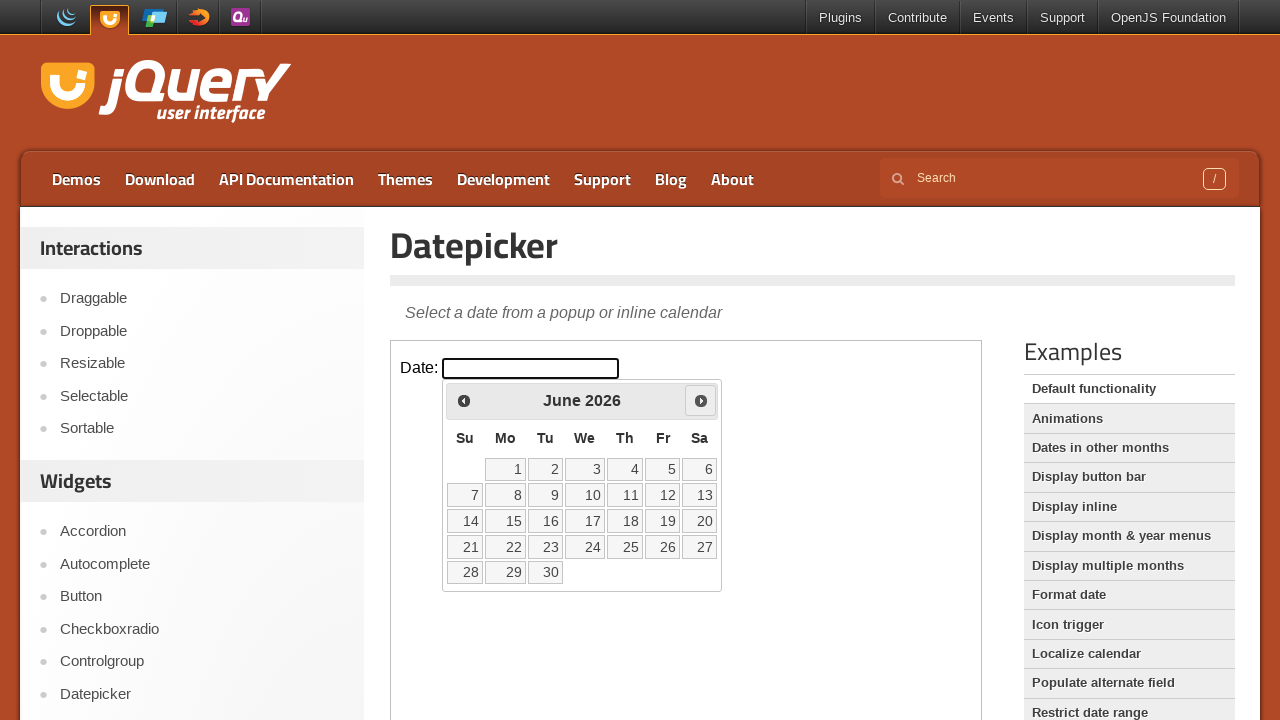

Clicked next month arrow to navigate forward at (701, 400) on iframe >> nth=0 >> internal:control=enter-frame >> a[title='Next']
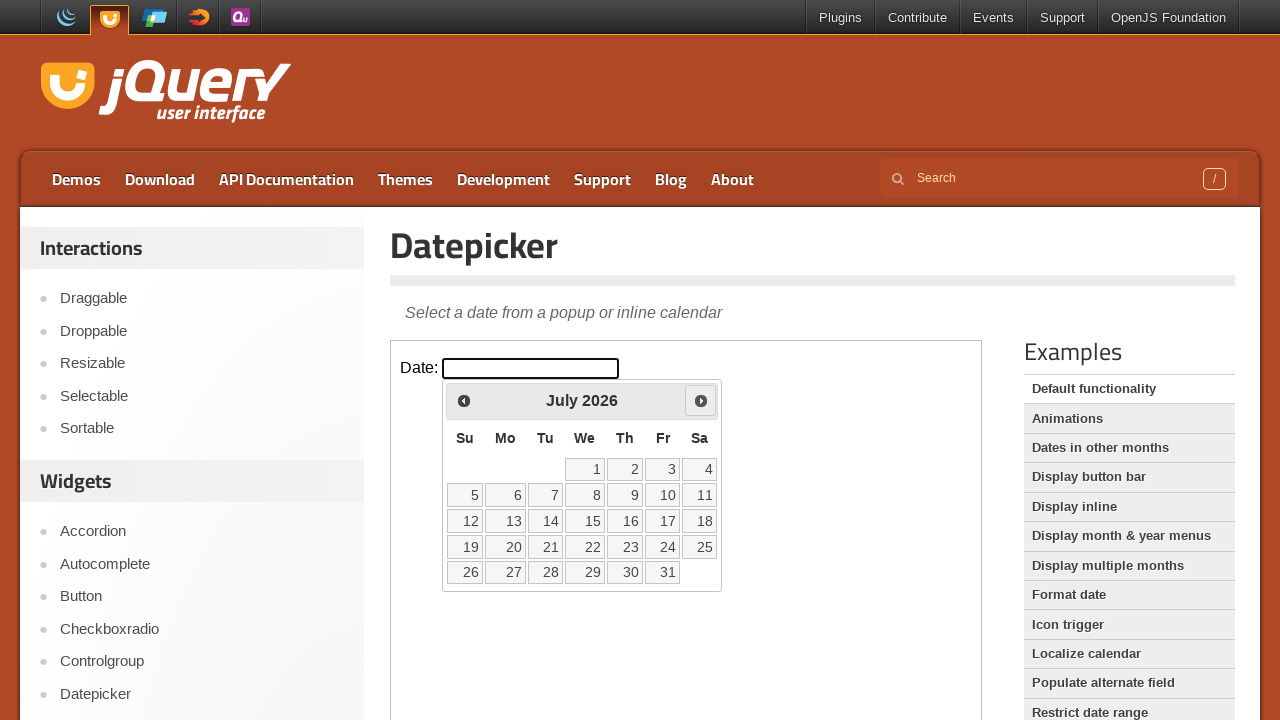

Read current month: July
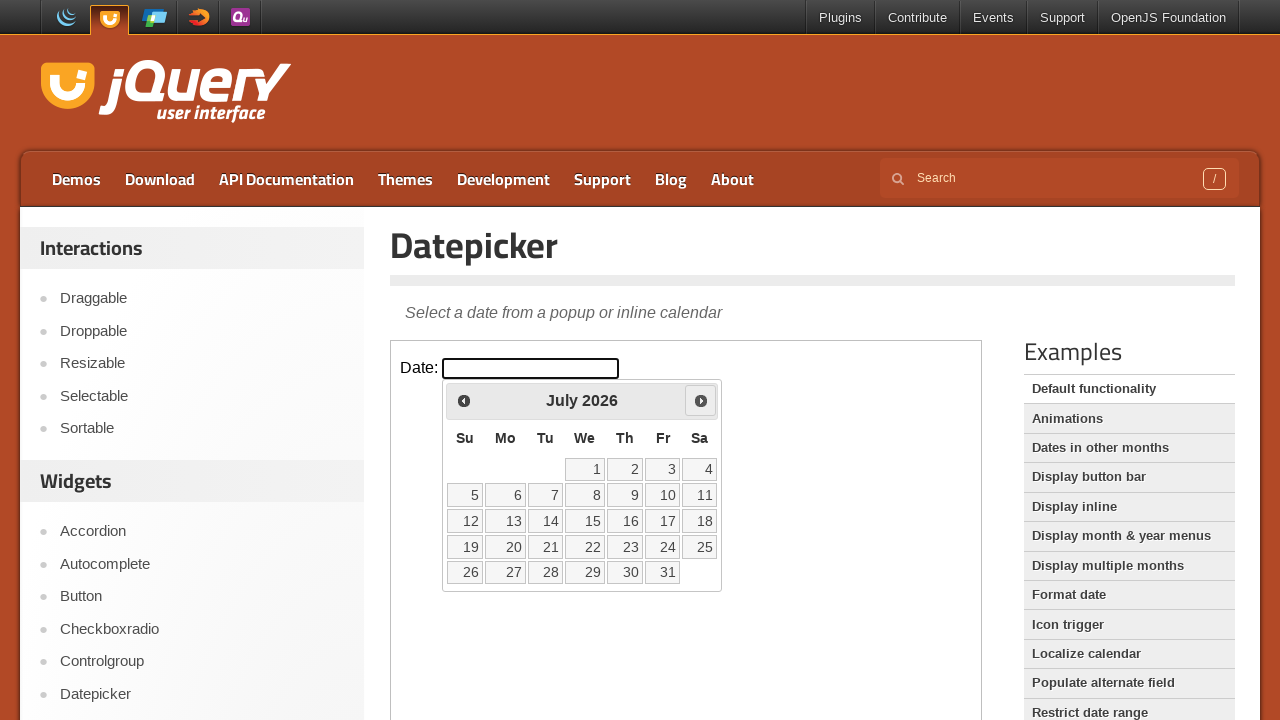

Clicked next month arrow to navigate forward at (701, 400) on iframe >> nth=0 >> internal:control=enter-frame >> a[title='Next']
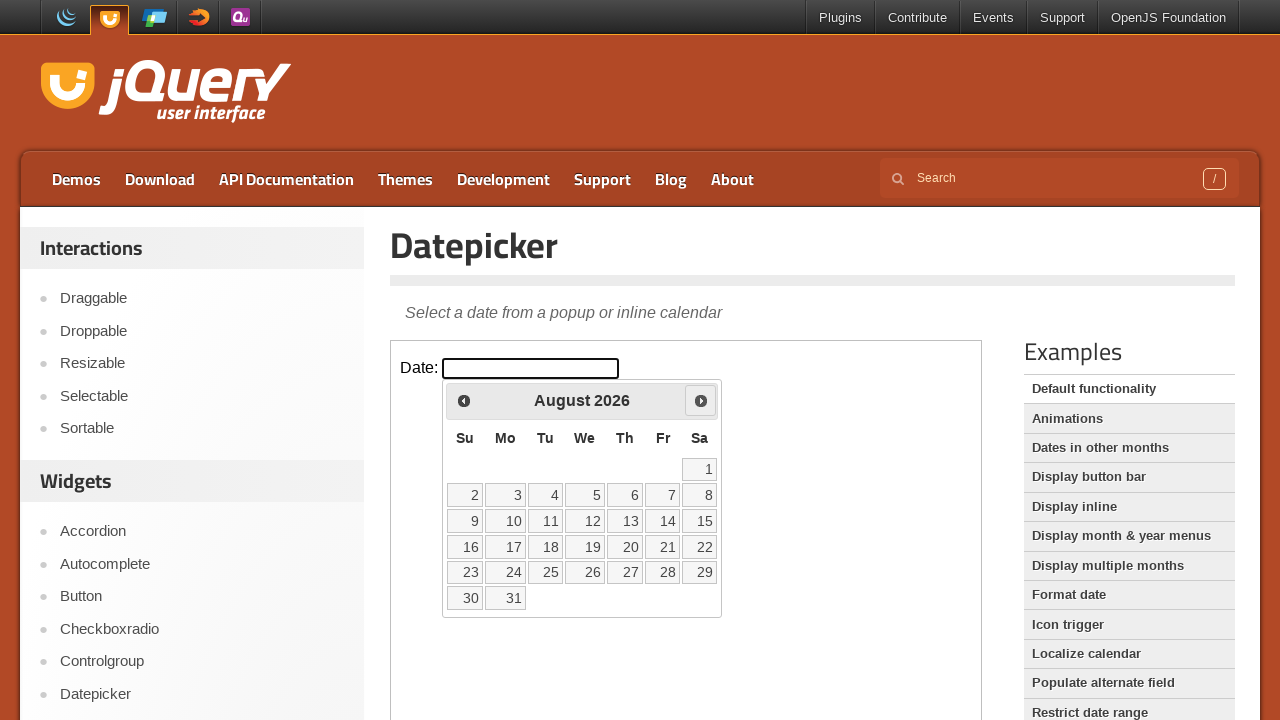

Read current month: August
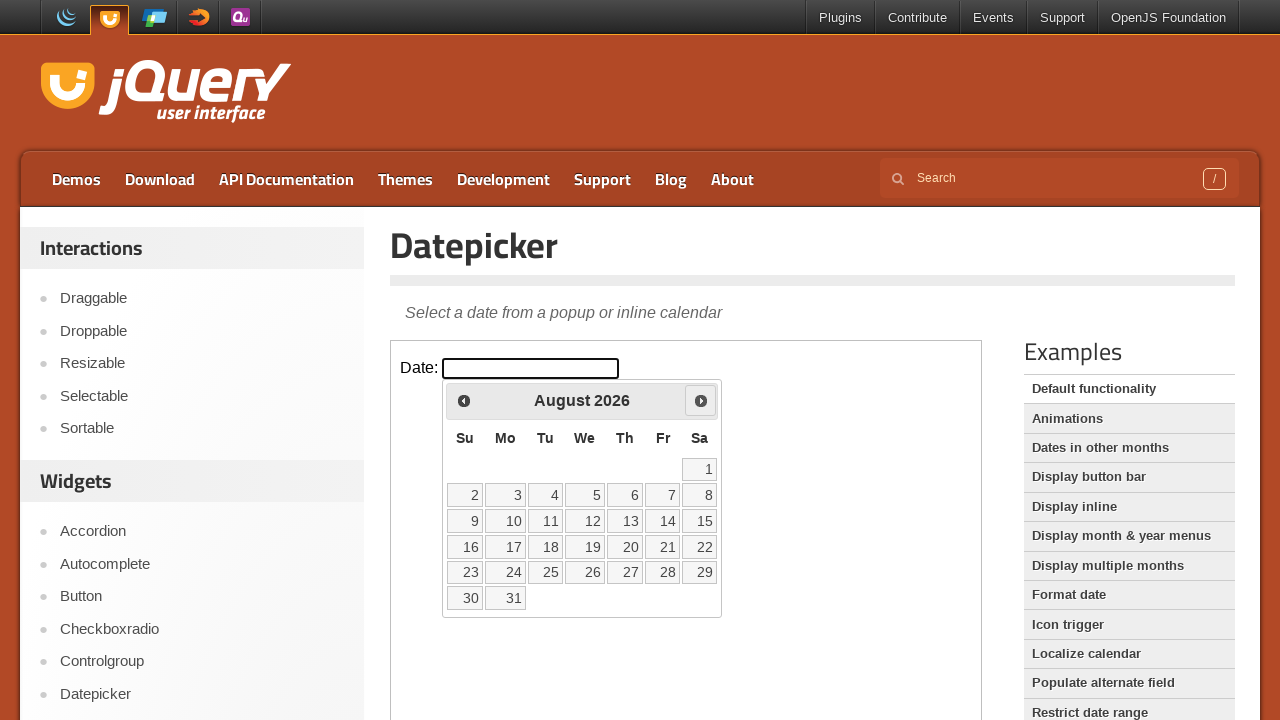

Clicked next month arrow to navigate forward at (701, 400) on iframe >> nth=0 >> internal:control=enter-frame >> a[title='Next']
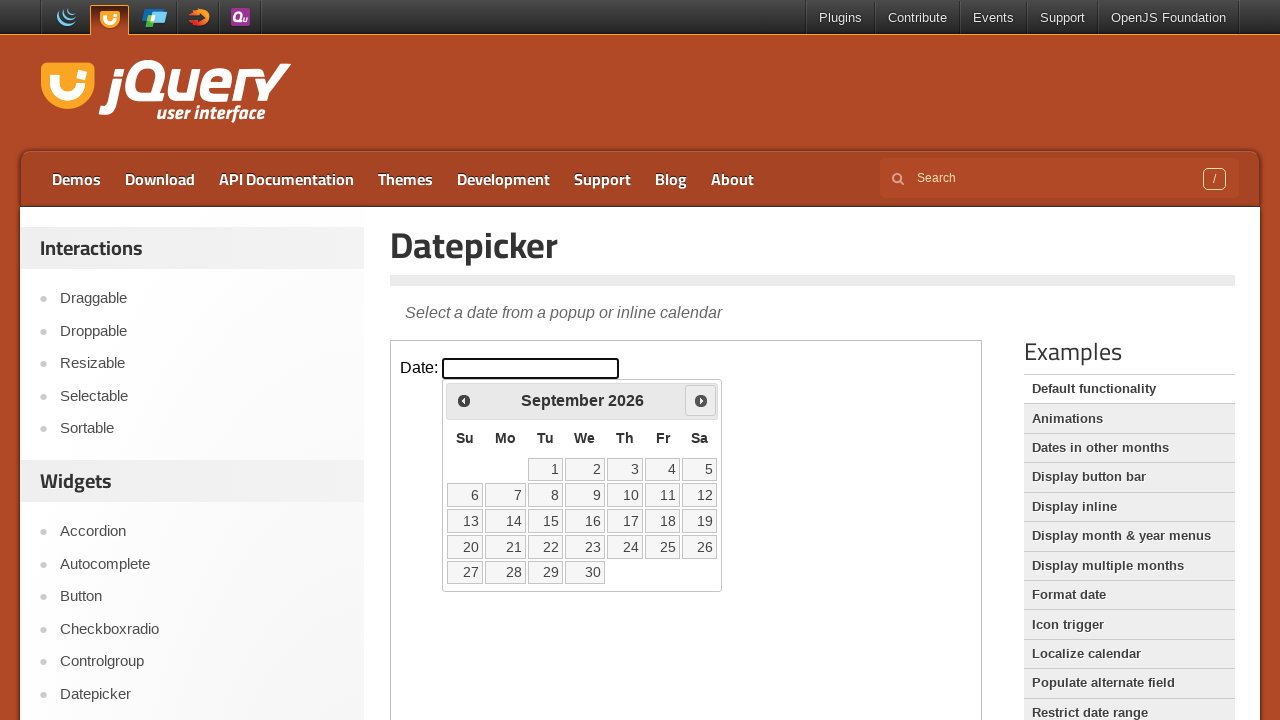

Read current month: September
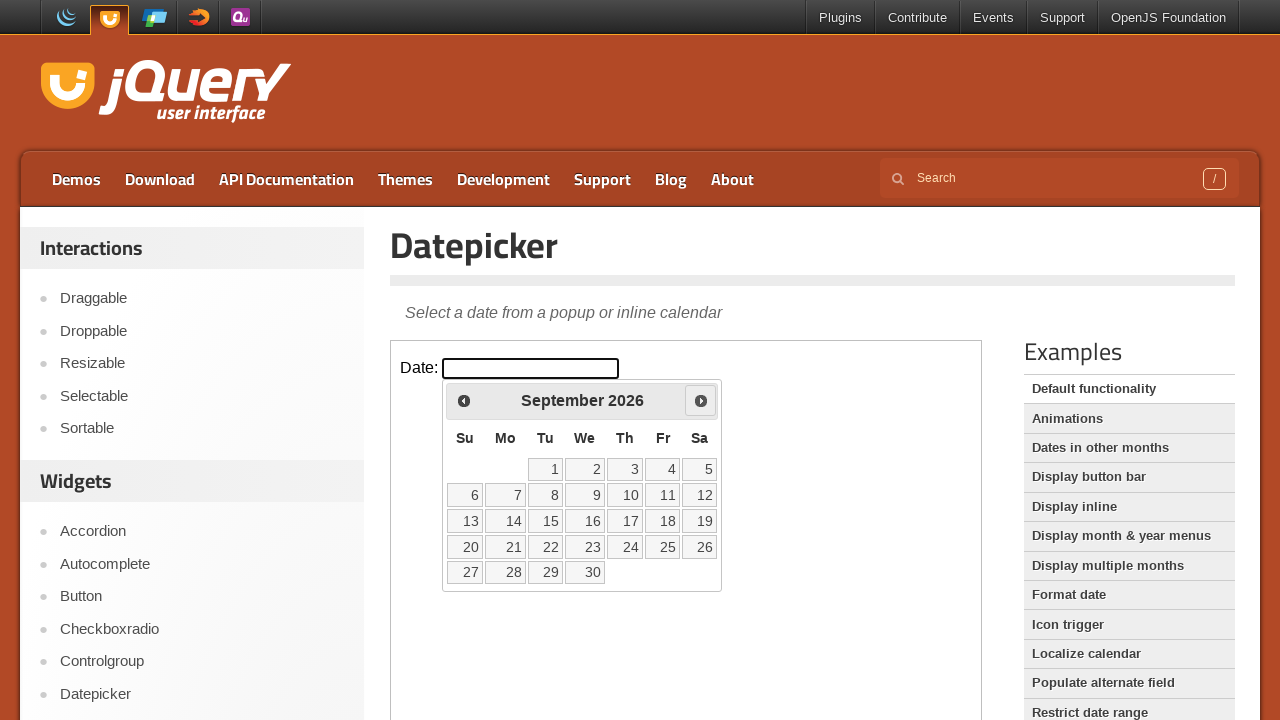

Clicked next month arrow to navigate forward at (701, 400) on iframe >> nth=0 >> internal:control=enter-frame >> a[title='Next']
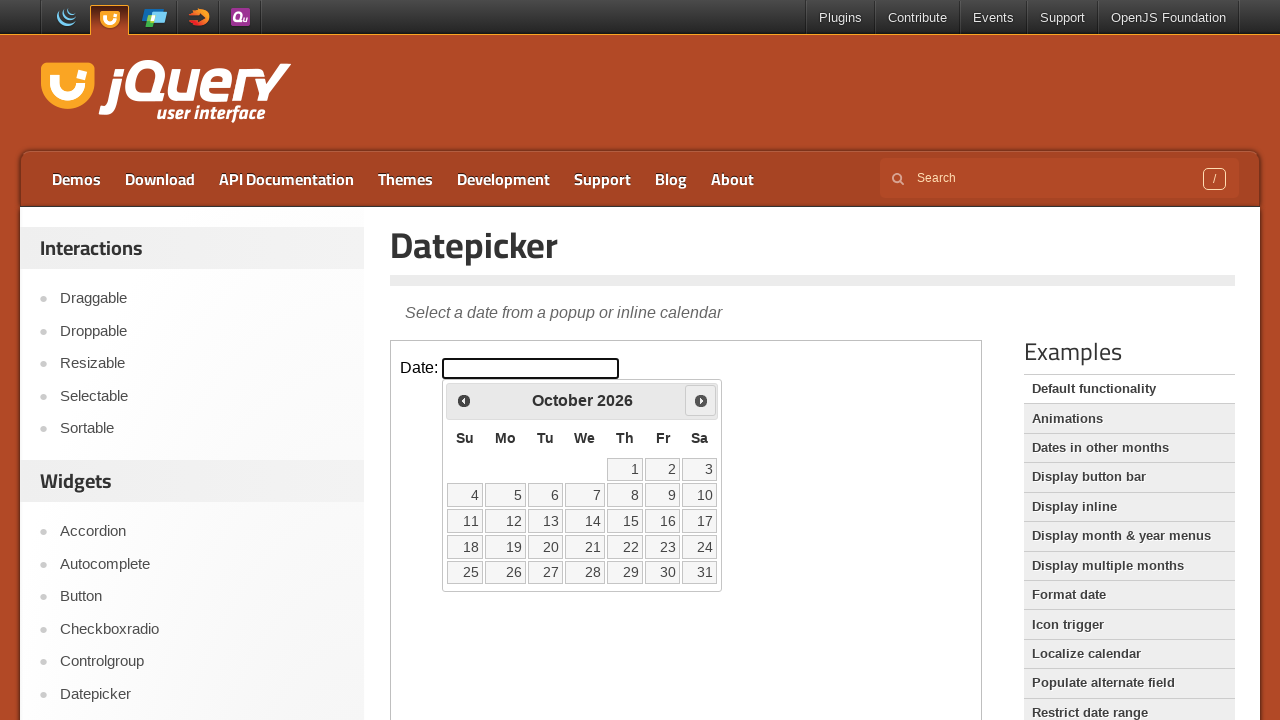

Read current month: October
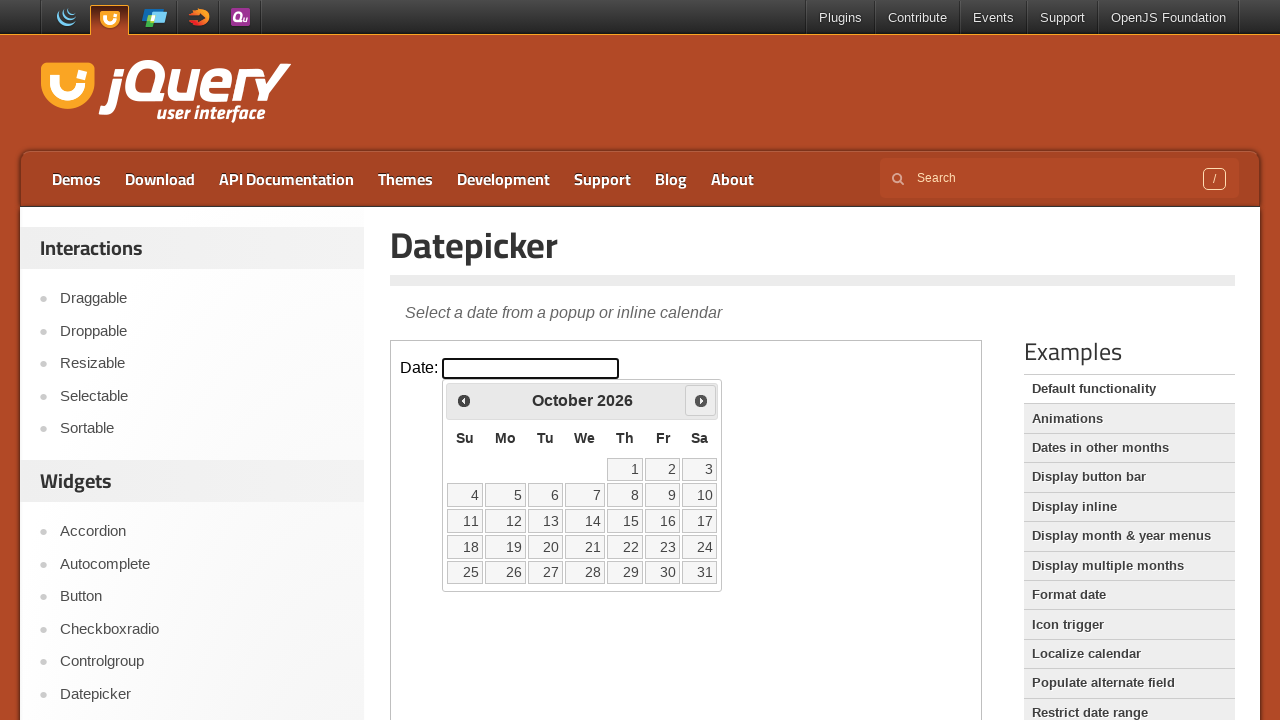

Clicked next month arrow to navigate forward at (701, 400) on iframe >> nth=0 >> internal:control=enter-frame >> a[title='Next']
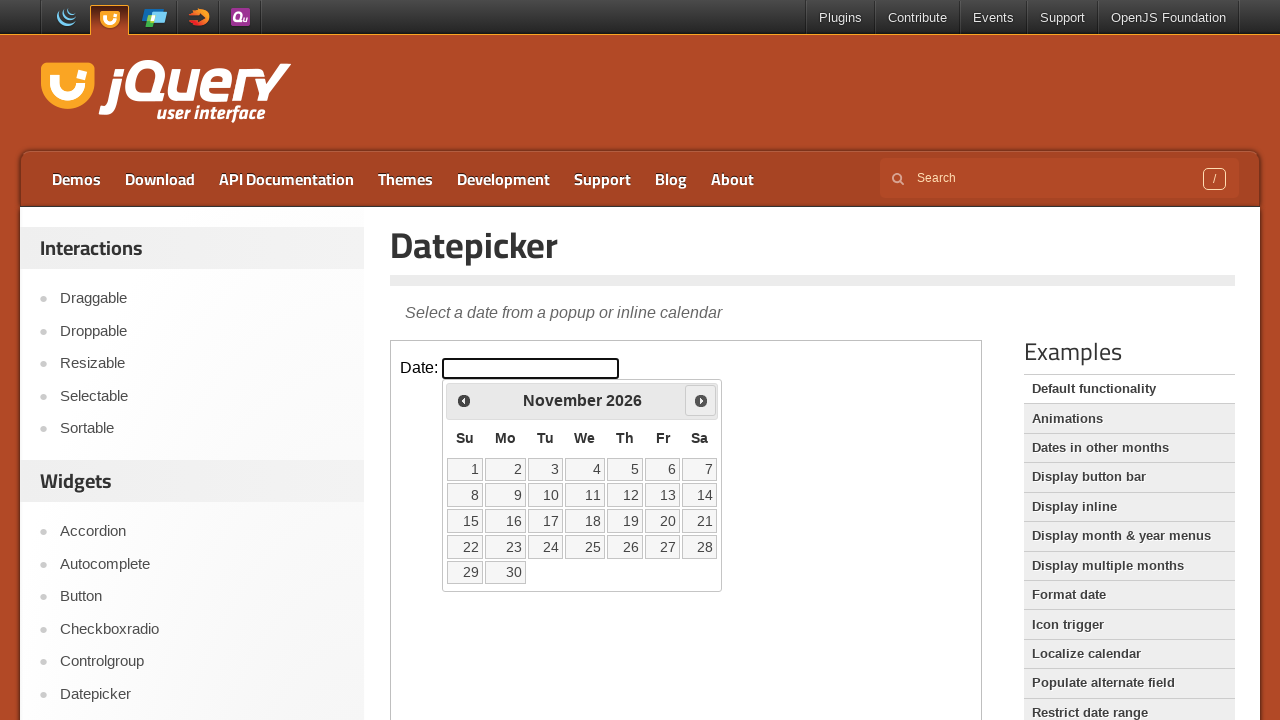

Read current month: November
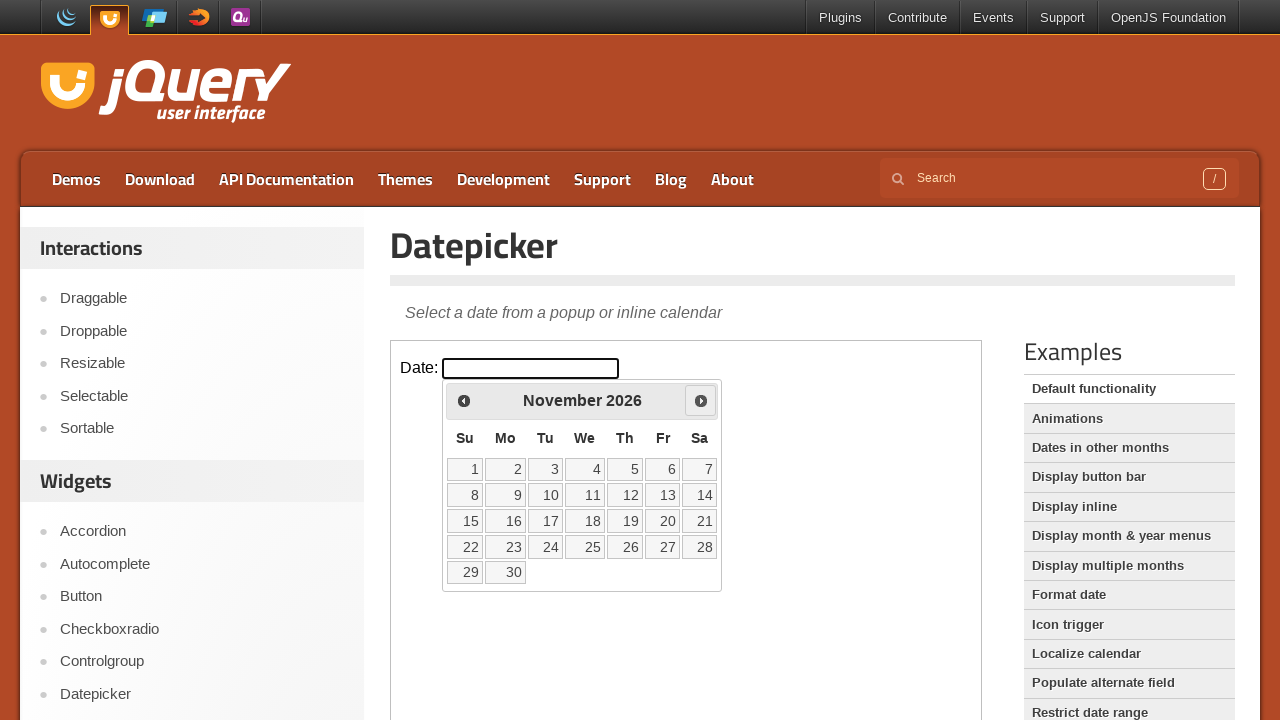

Clicked next month arrow to navigate forward at (701, 400) on iframe >> nth=0 >> internal:control=enter-frame >> a[title='Next']
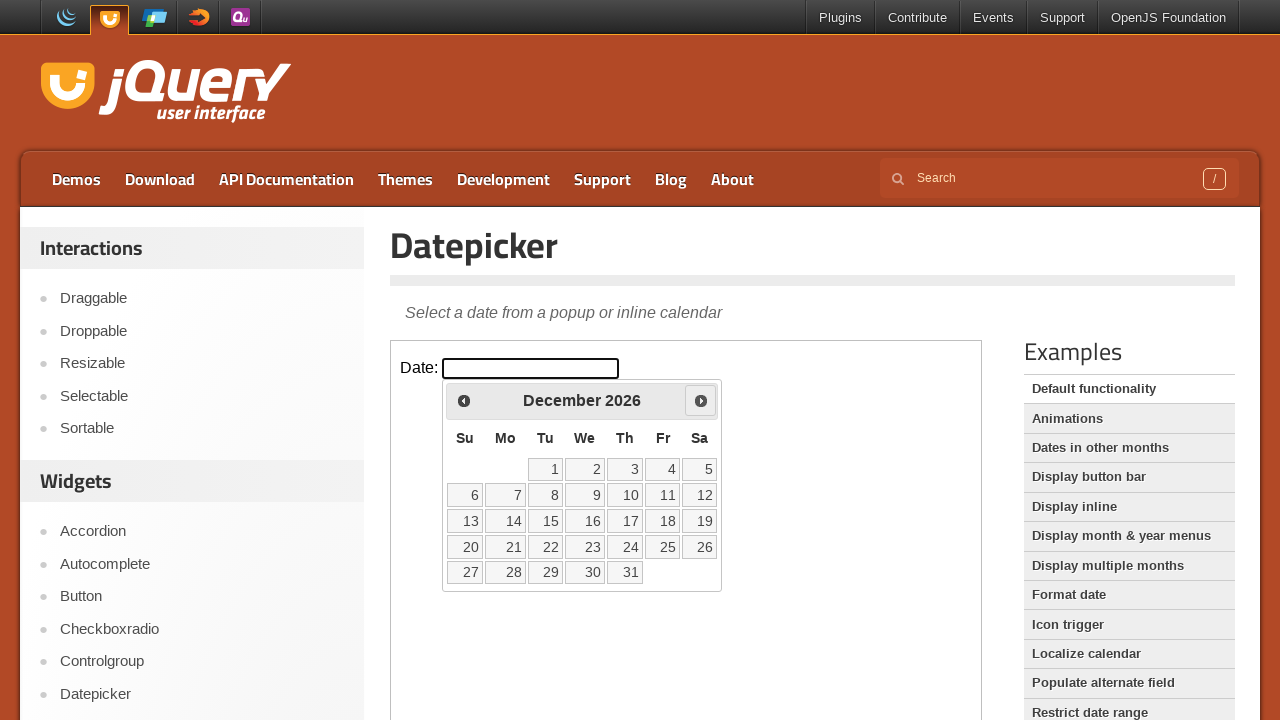

Read current month: December
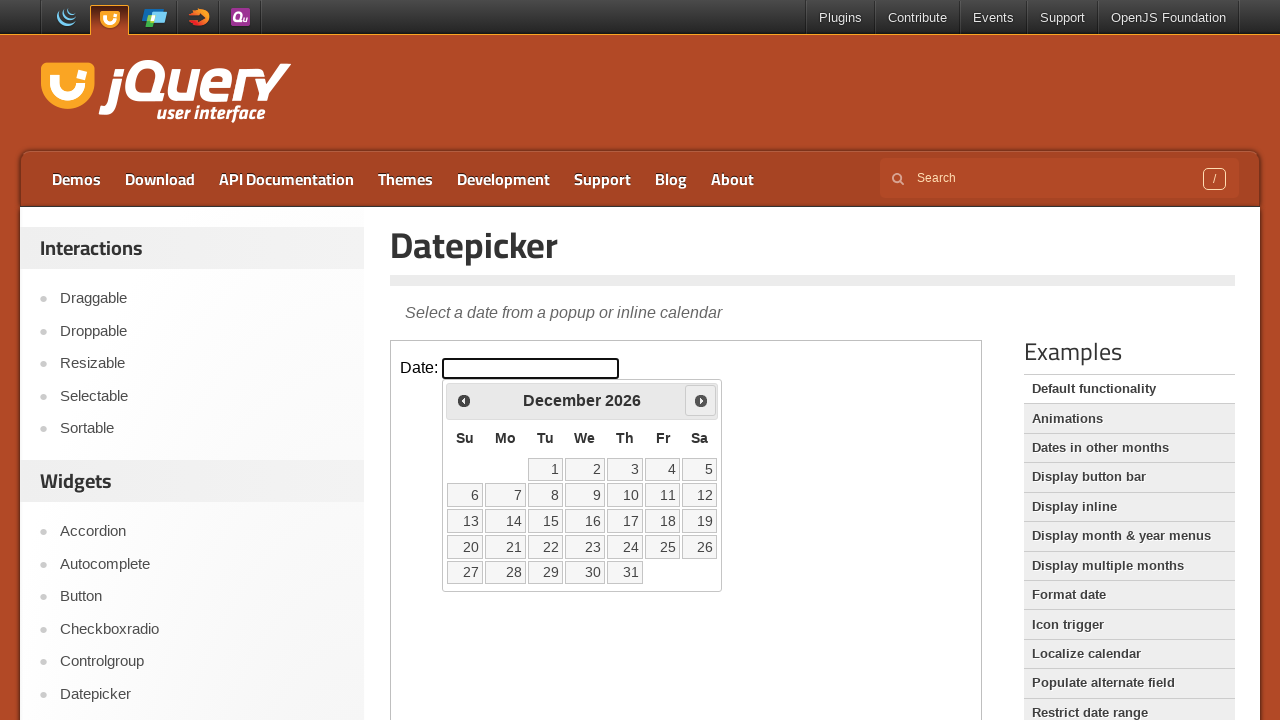

Selected the 20th day of December from calendar at (465, 547) on iframe >> nth=0 >> internal:control=enter-frame >> table.ui-datepicker-calendar 
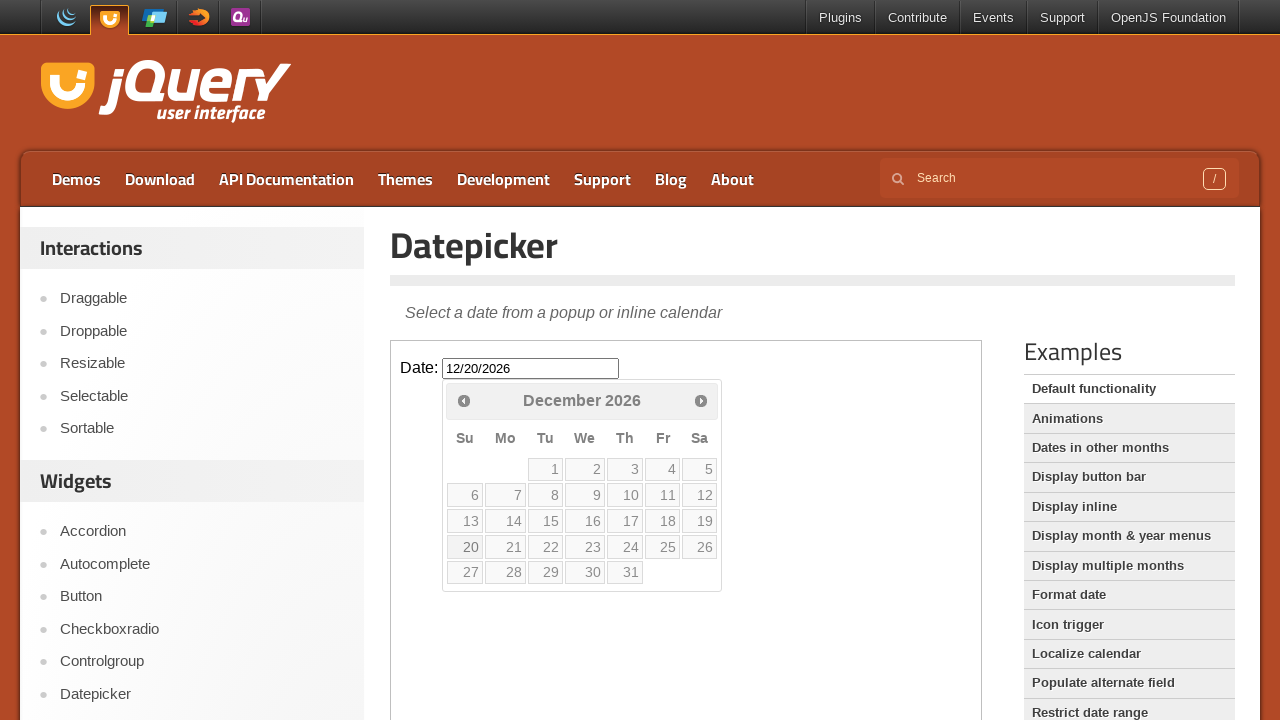

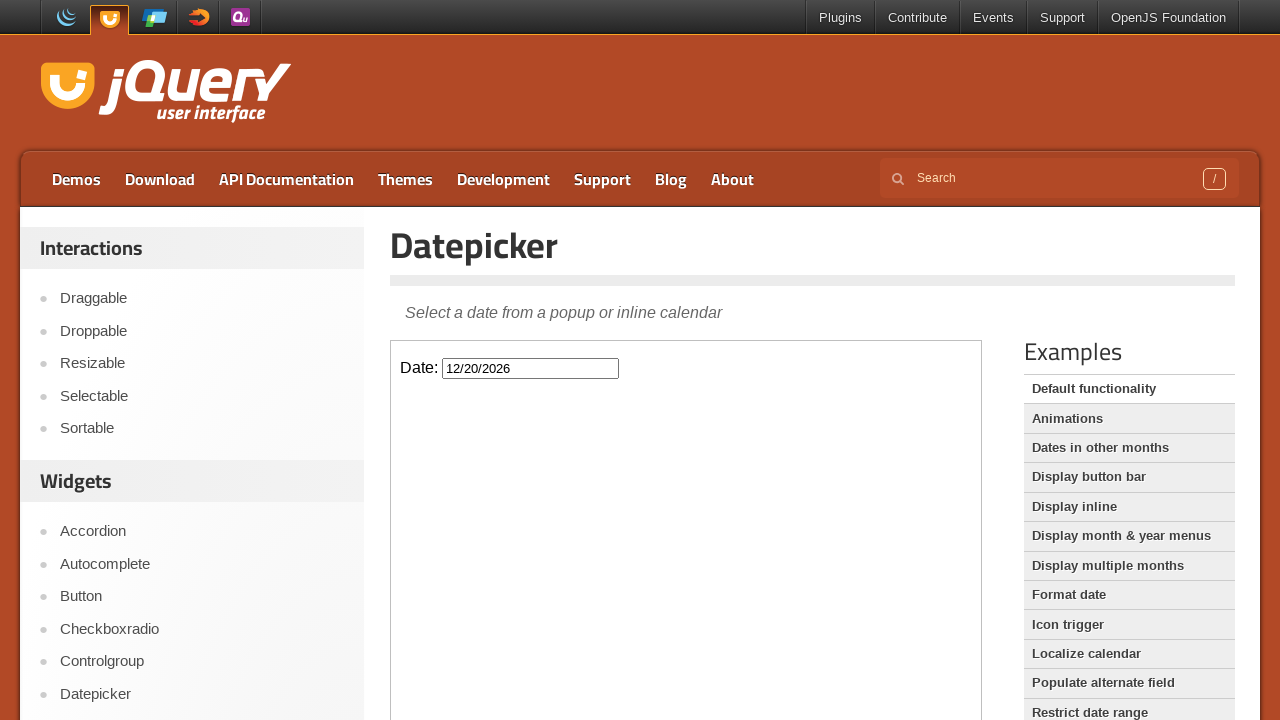